Verifies that the header text on the ZeroBank login page displays "Log in to ZeroBank"

Starting URL: http://zero.webappsecurity.com/login.html

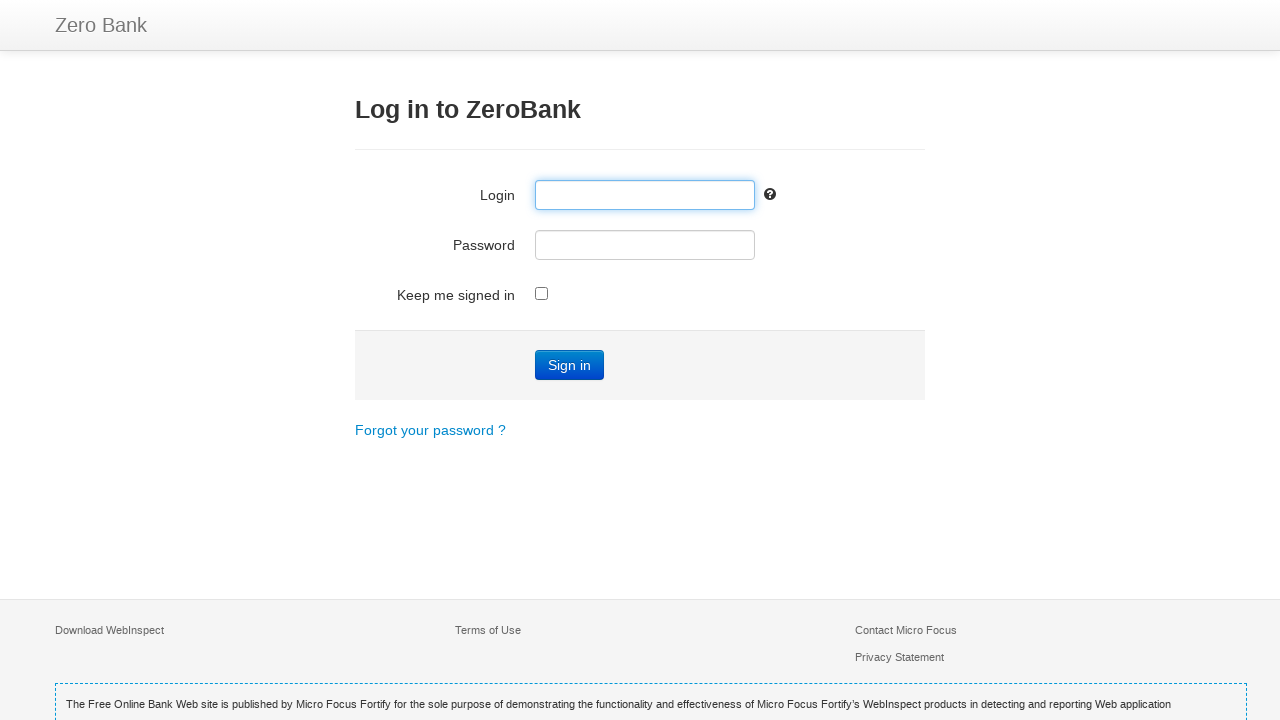

Navigated to ZeroBank login page
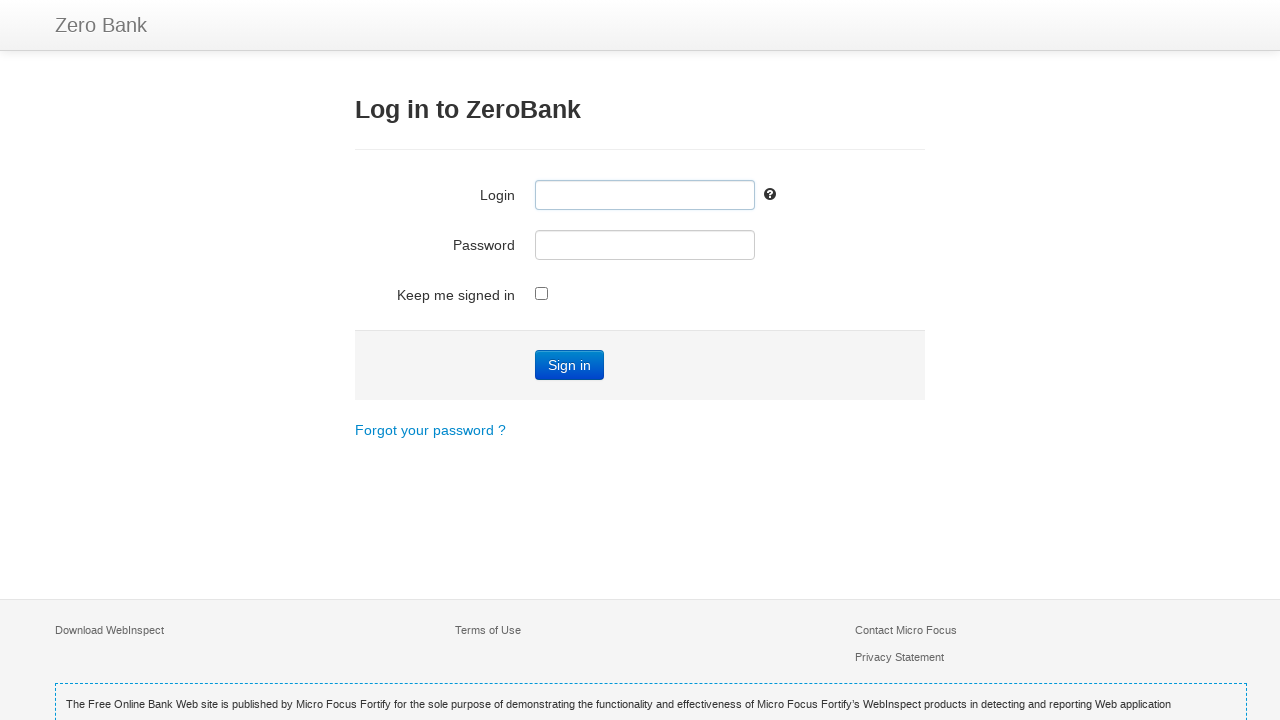

Located h3 header element
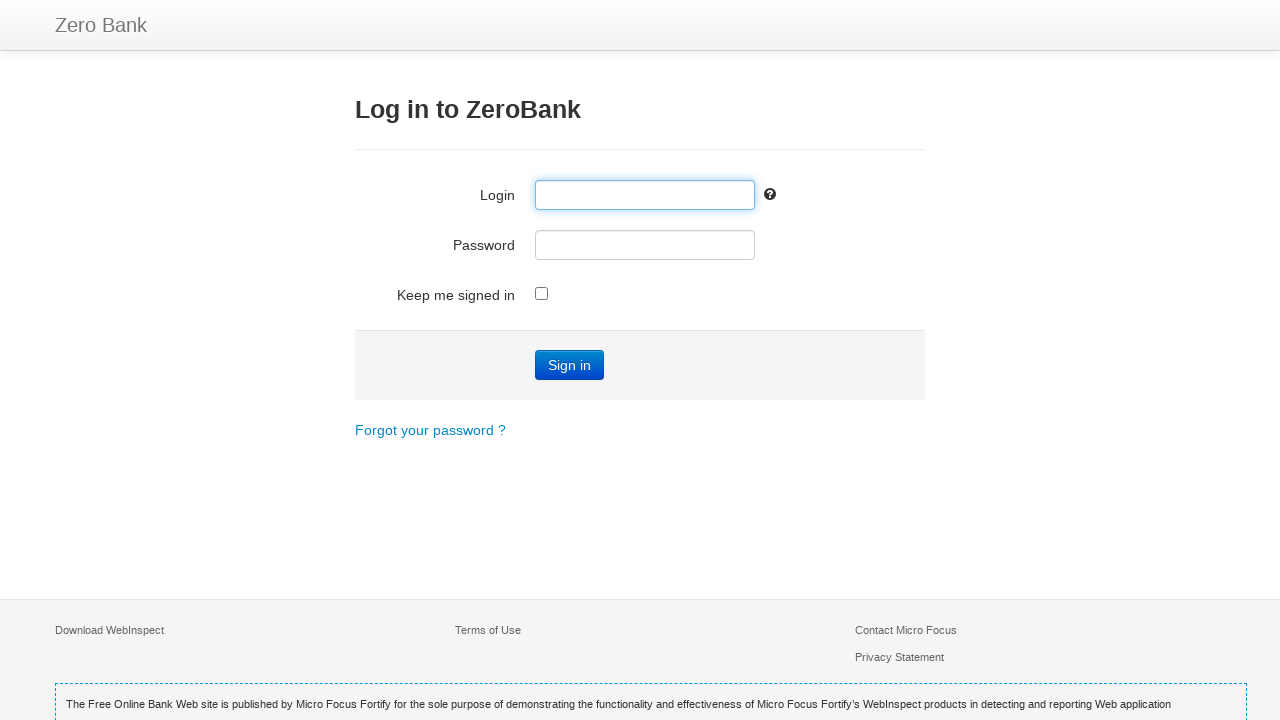

Retrieved header text: 'Log in to ZeroBank'
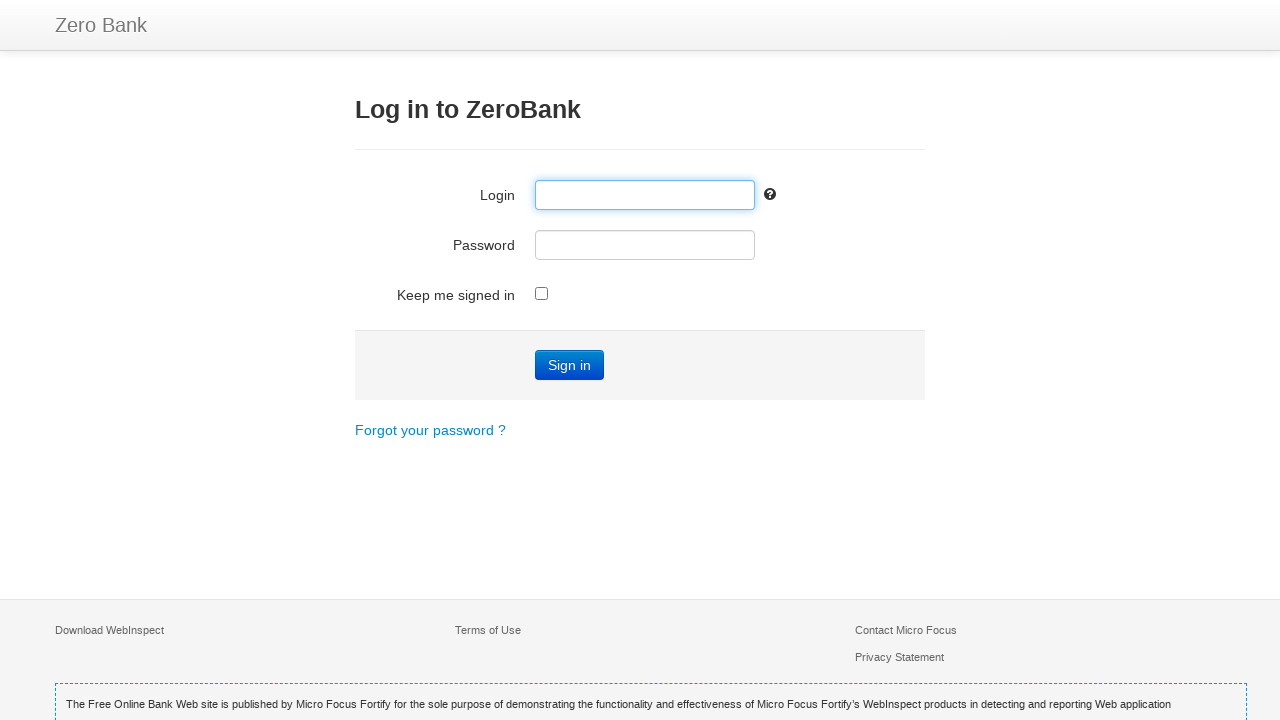

Verified header text matches expected value: 'Log in to ZeroBank'
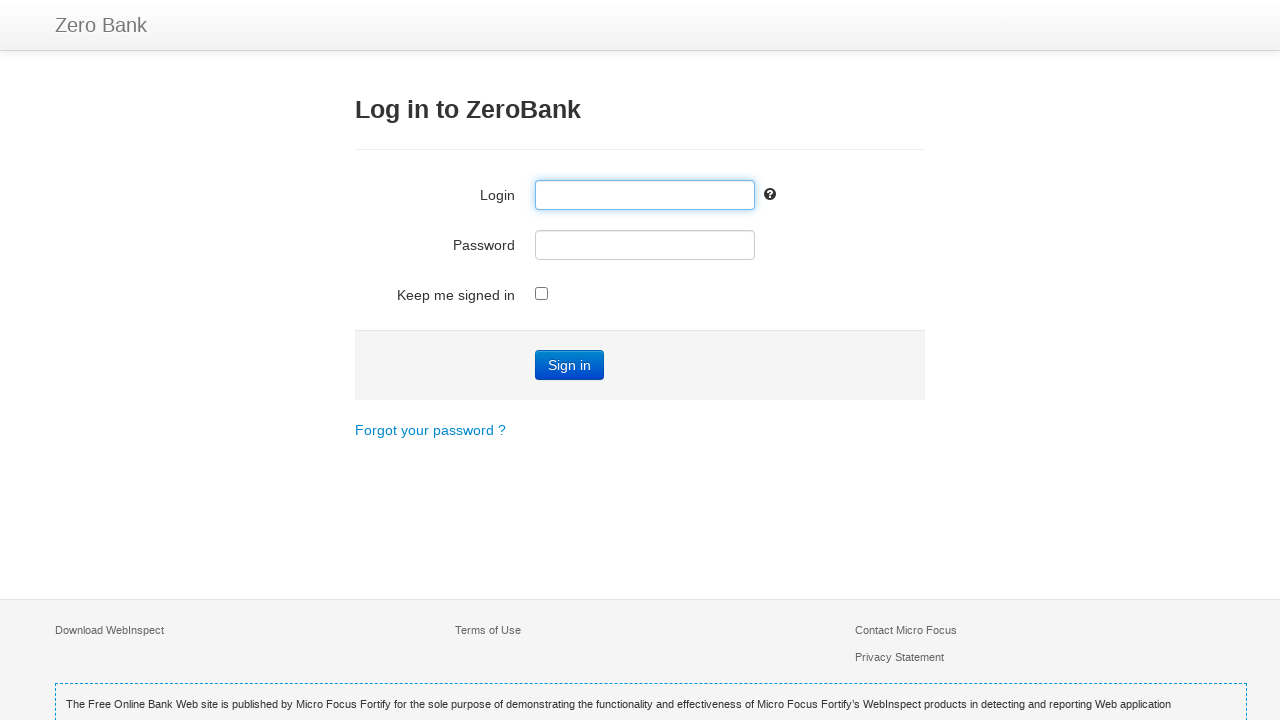

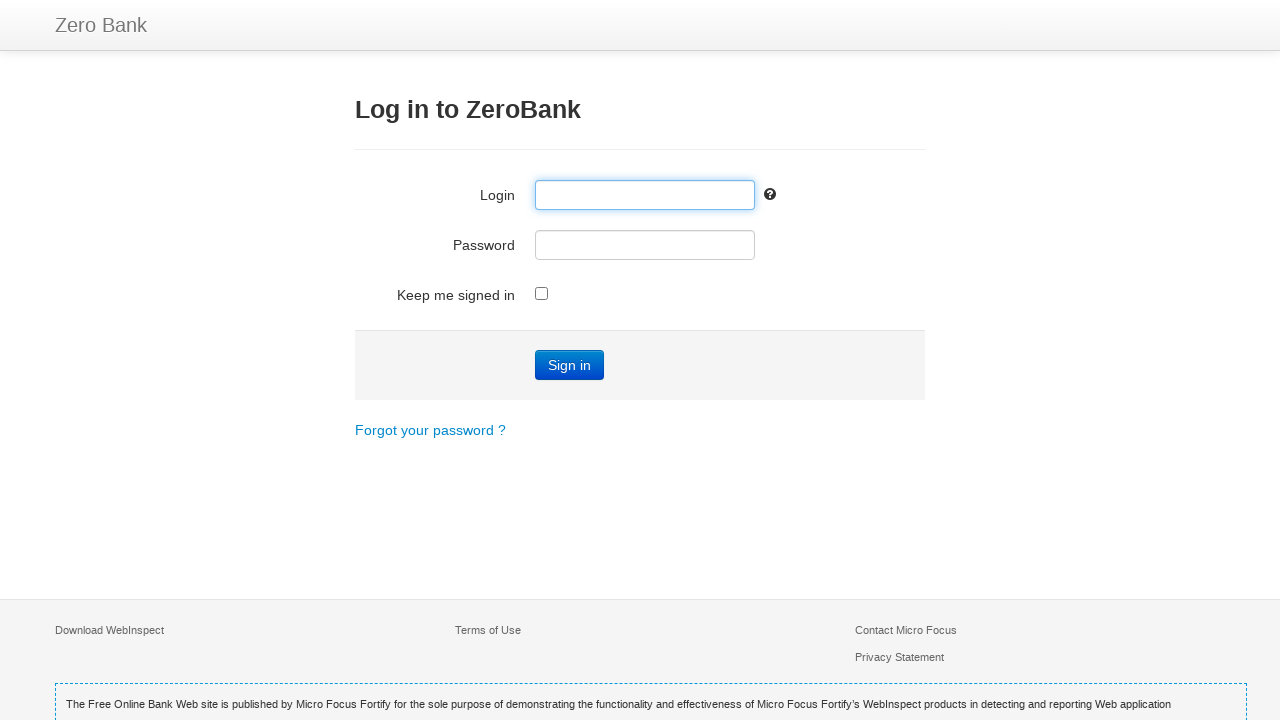